Tests drag and drop functionality on jQuery UI demo page by dragging an element and dropping it onto a target area

Starting URL: https://jqueryui.com/droppable/

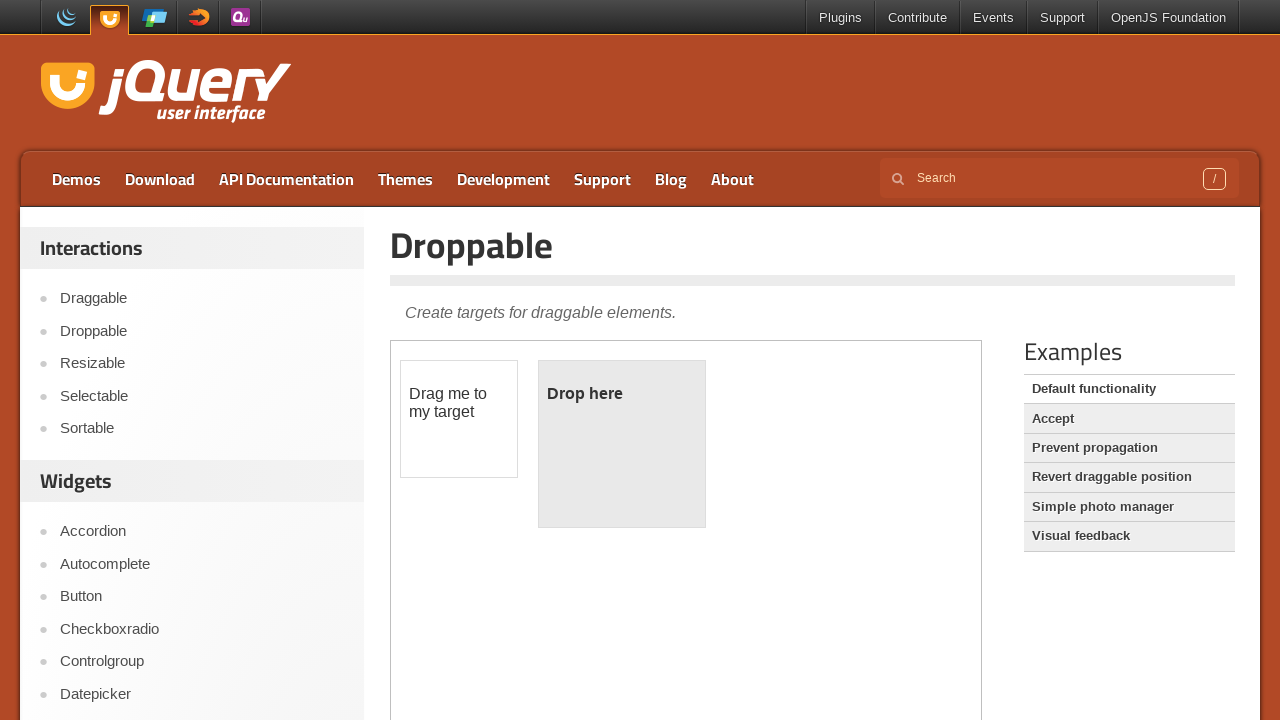

Located the iframe containing the drag and drop demo
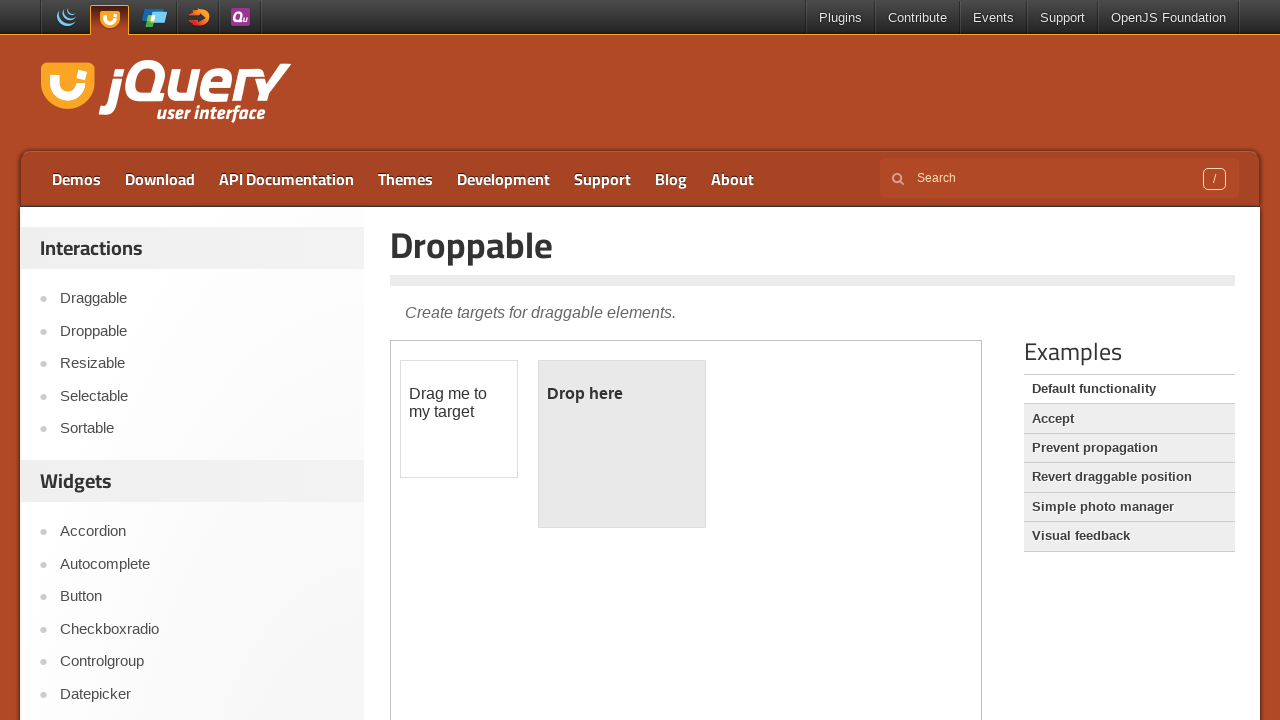

Located the draggable element
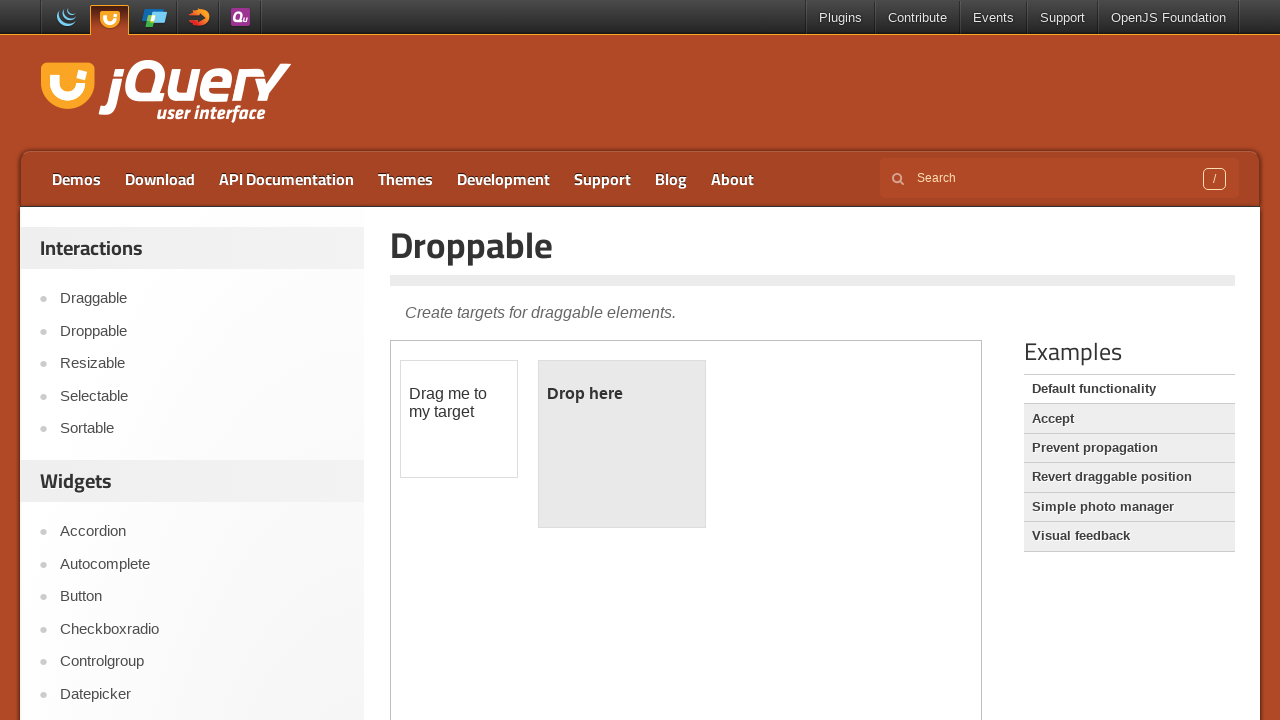

Located the droppable target element
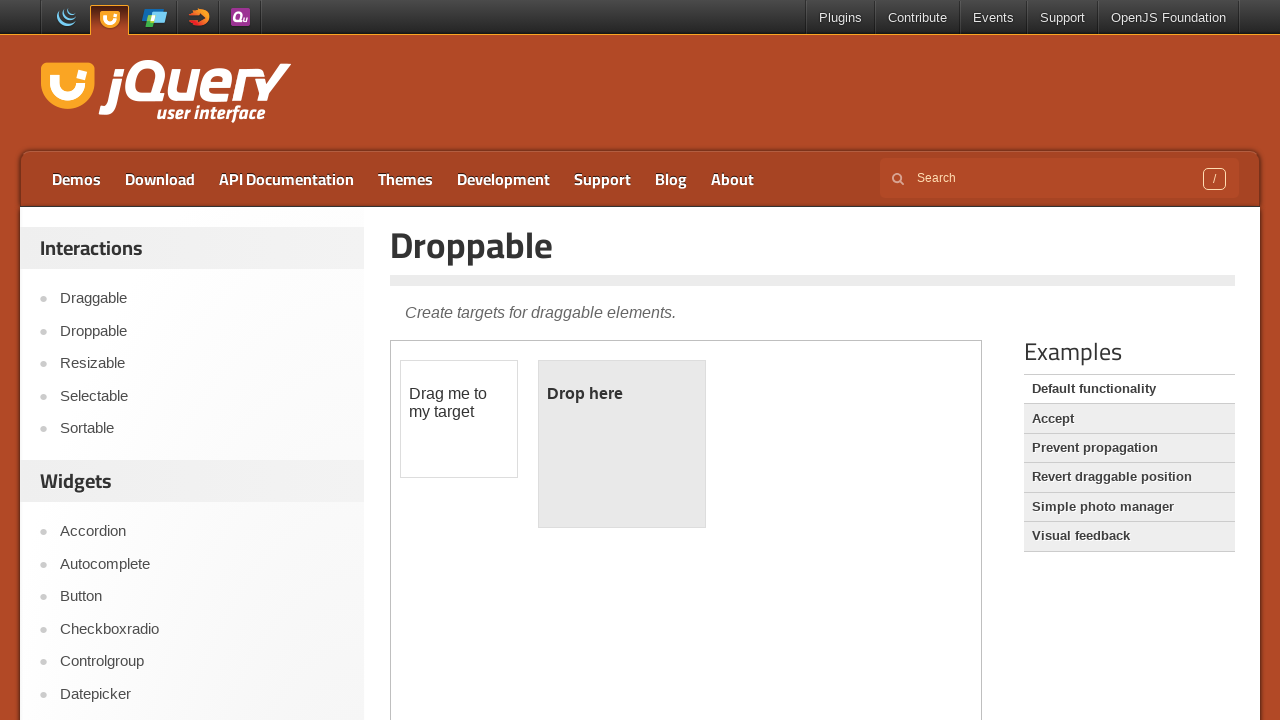

Dragged element to drop target at (622, 444)
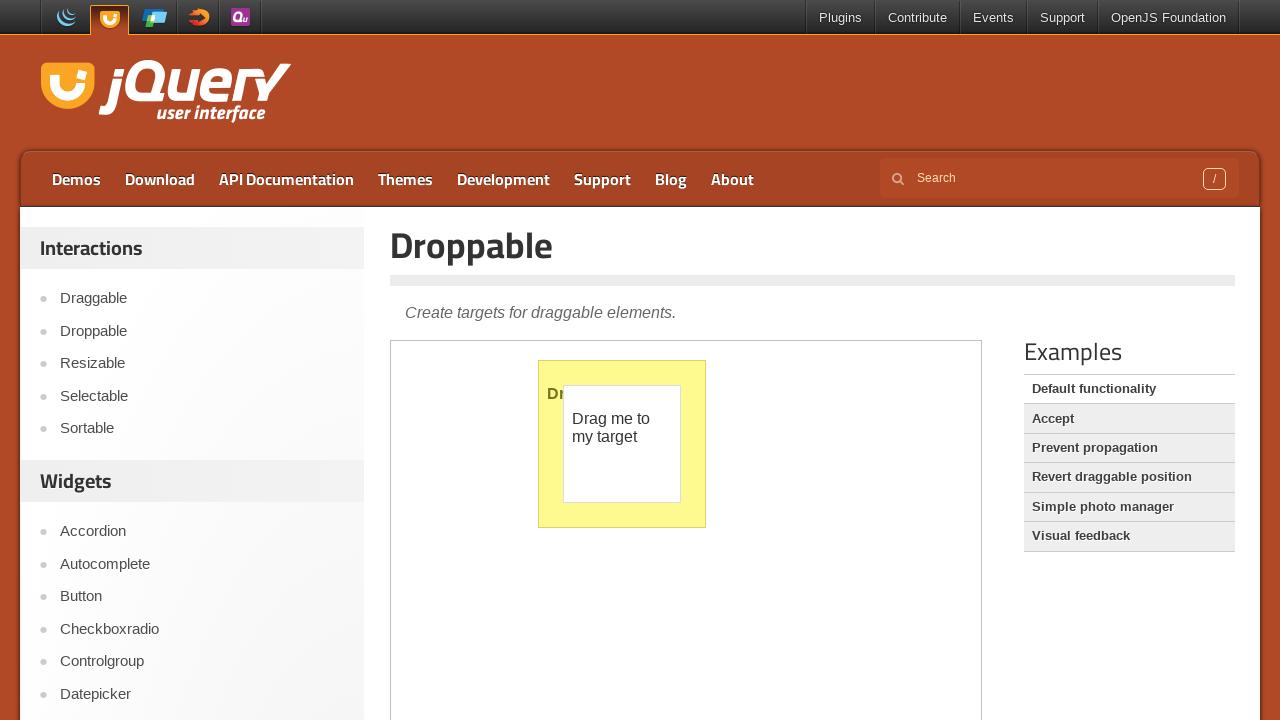

Retrieved text from droppable element to verify successful drop
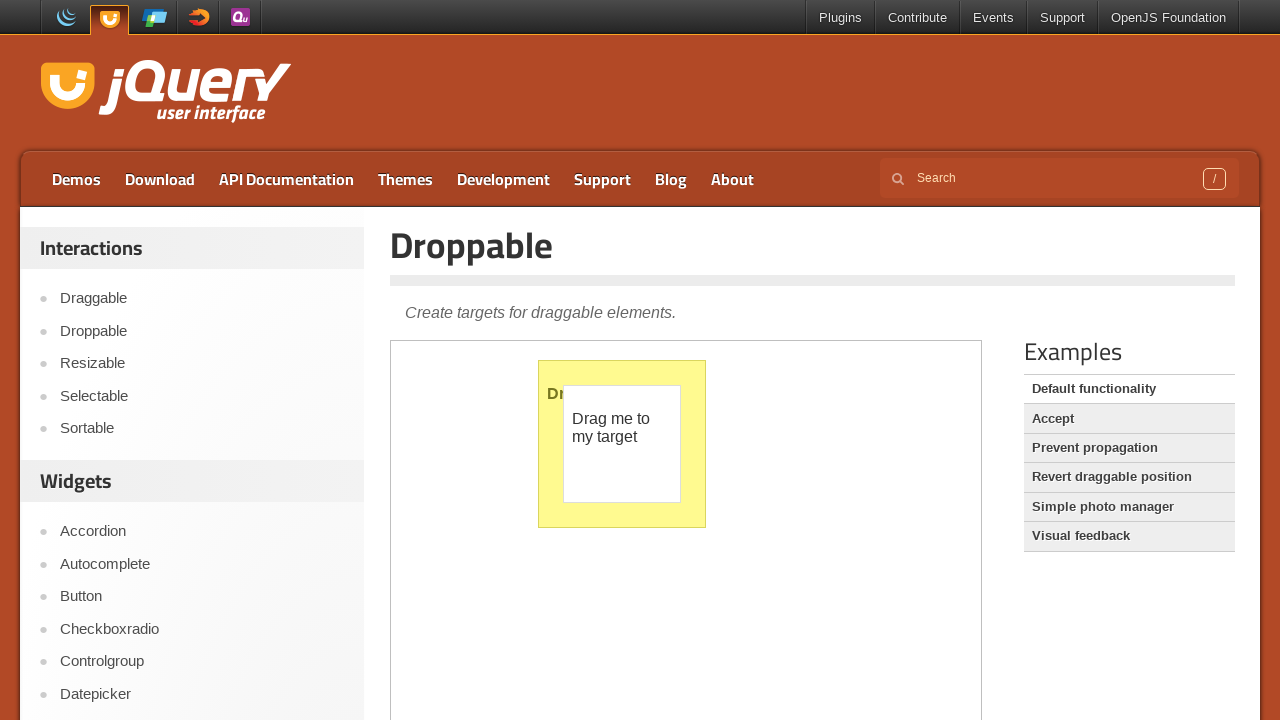

Printed verification text: Dropped!
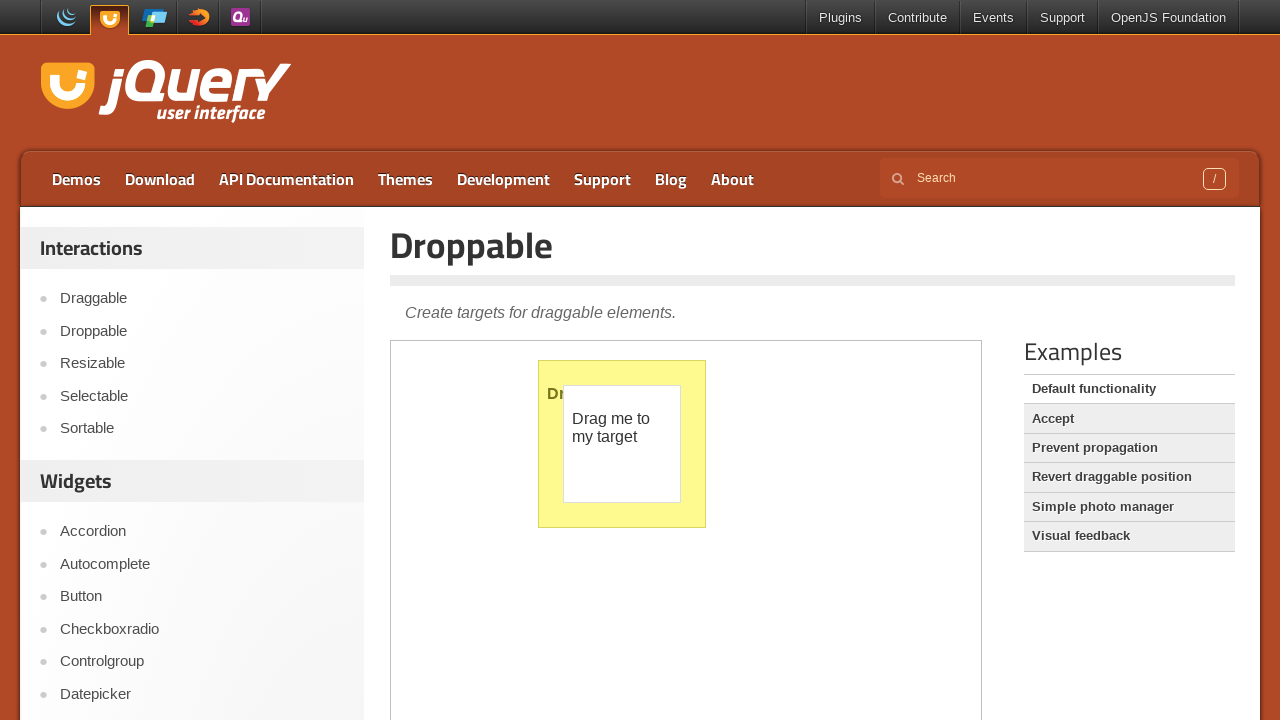

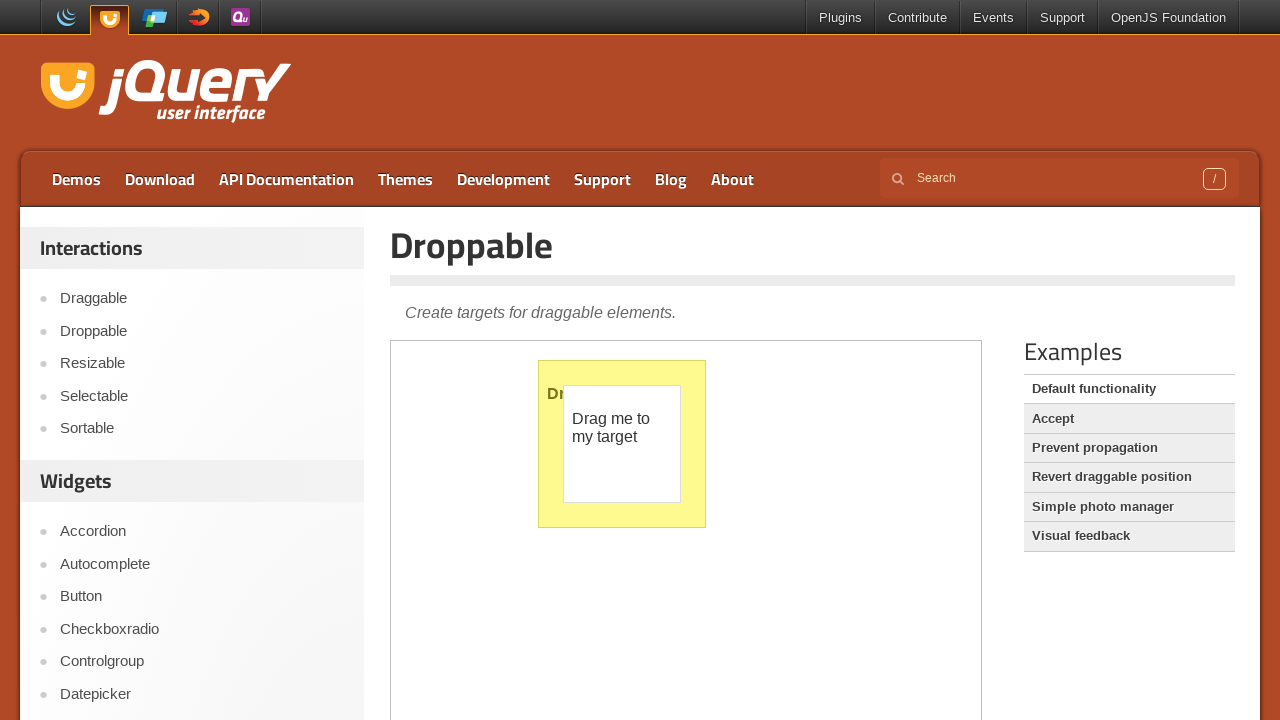